Tests an explicit wait scenario where the script waits for a price to change to $100, clicks a book button, calculates a mathematical formula based on a displayed value, and submits the answer

Starting URL: http://suninjuly.github.io/explicit_wait2.html

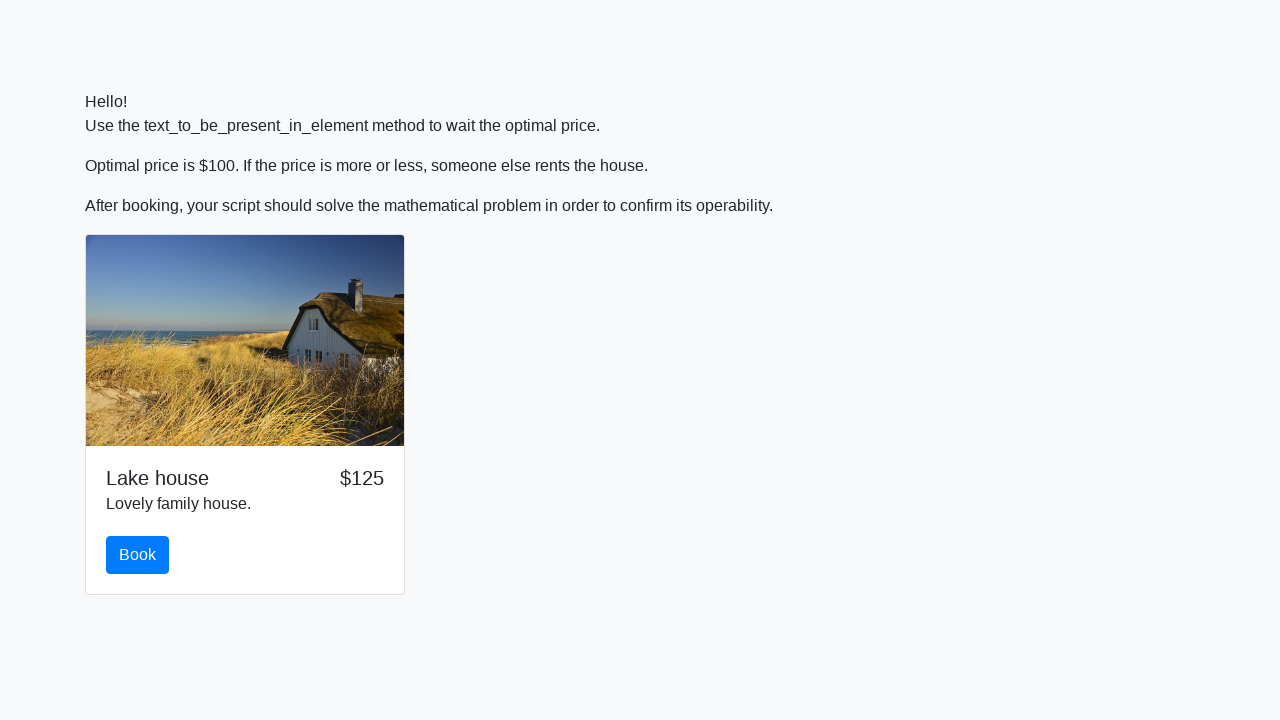

Waited for price to change to $100
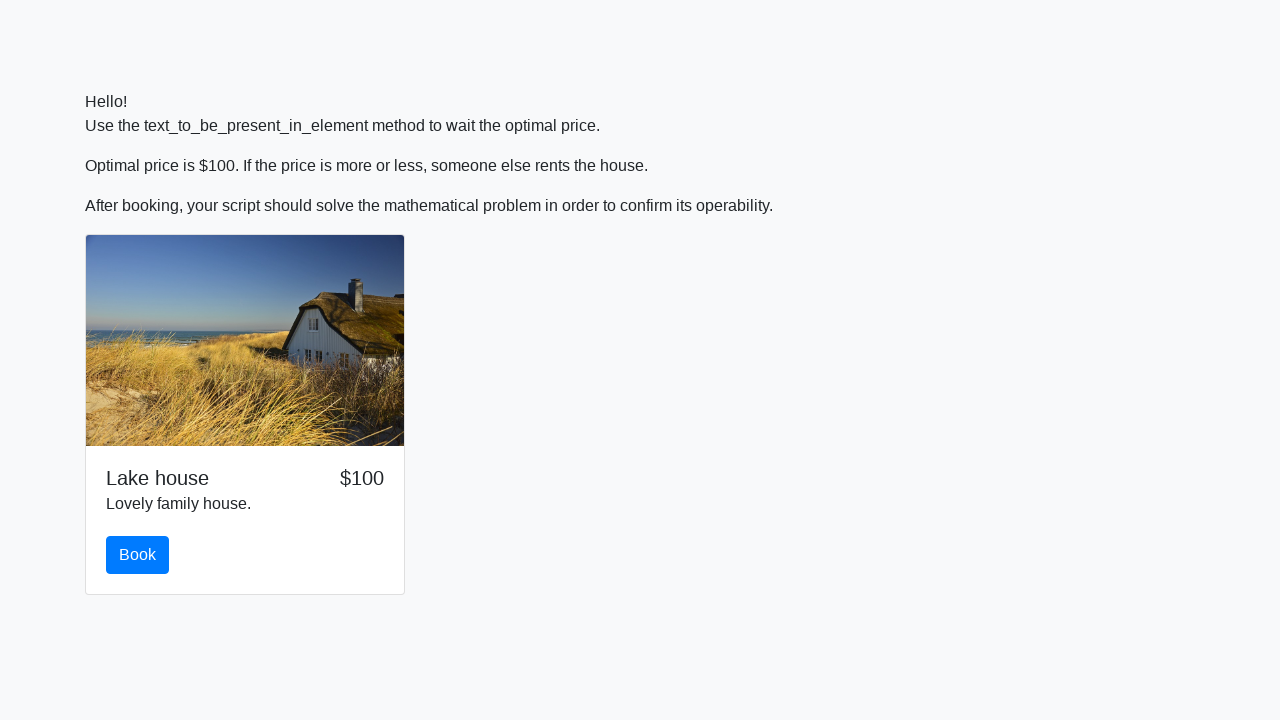

Clicked the book button at (138, 555) on #book
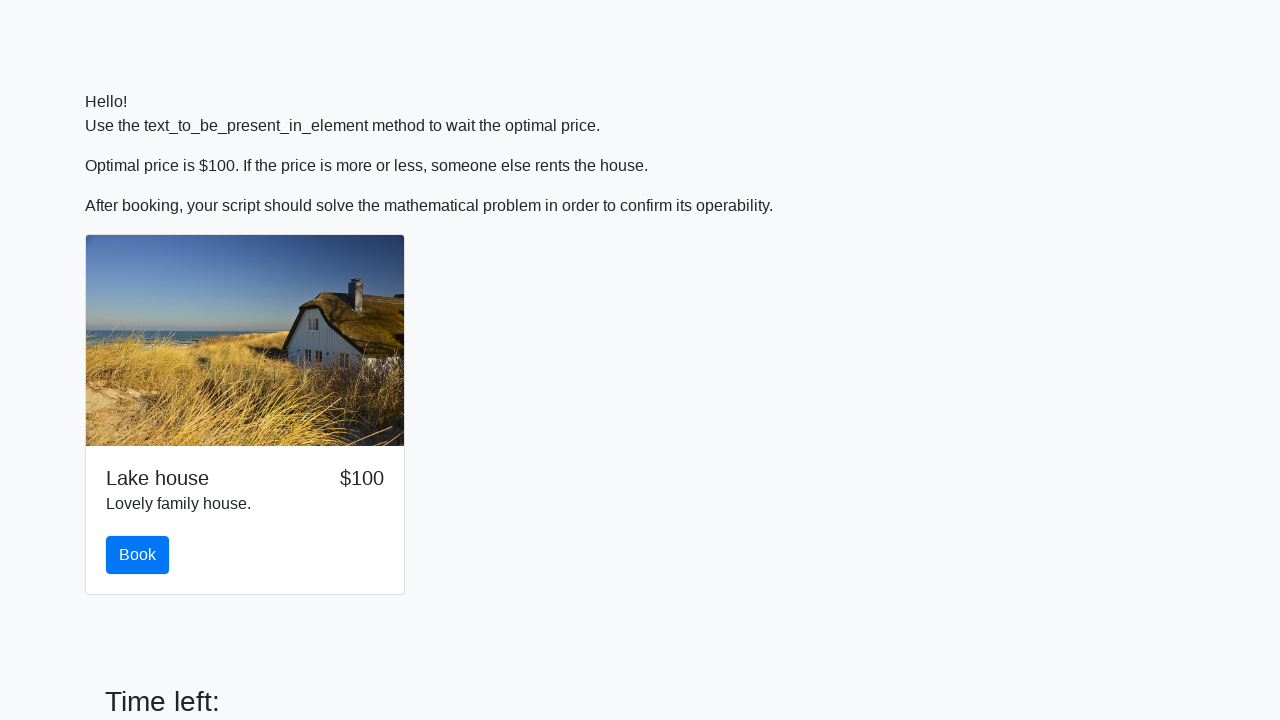

Scrolled down 450px to see the form
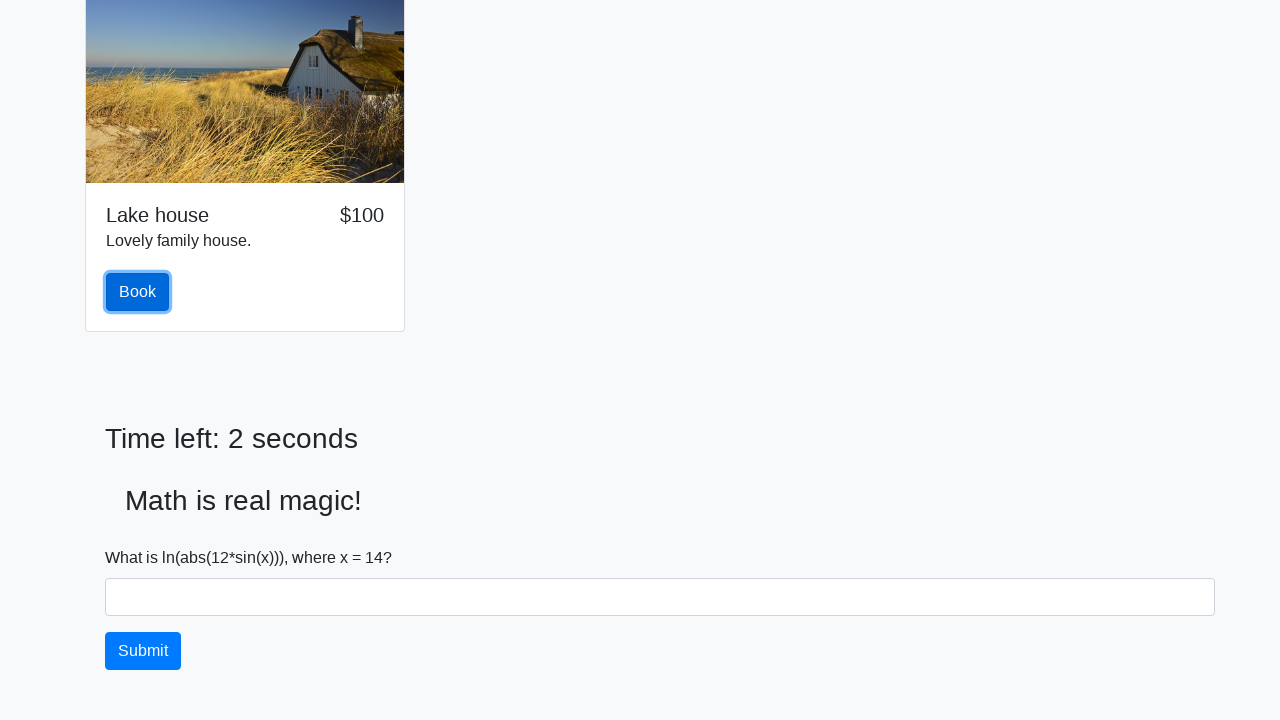

Retrieved x value from form: 14
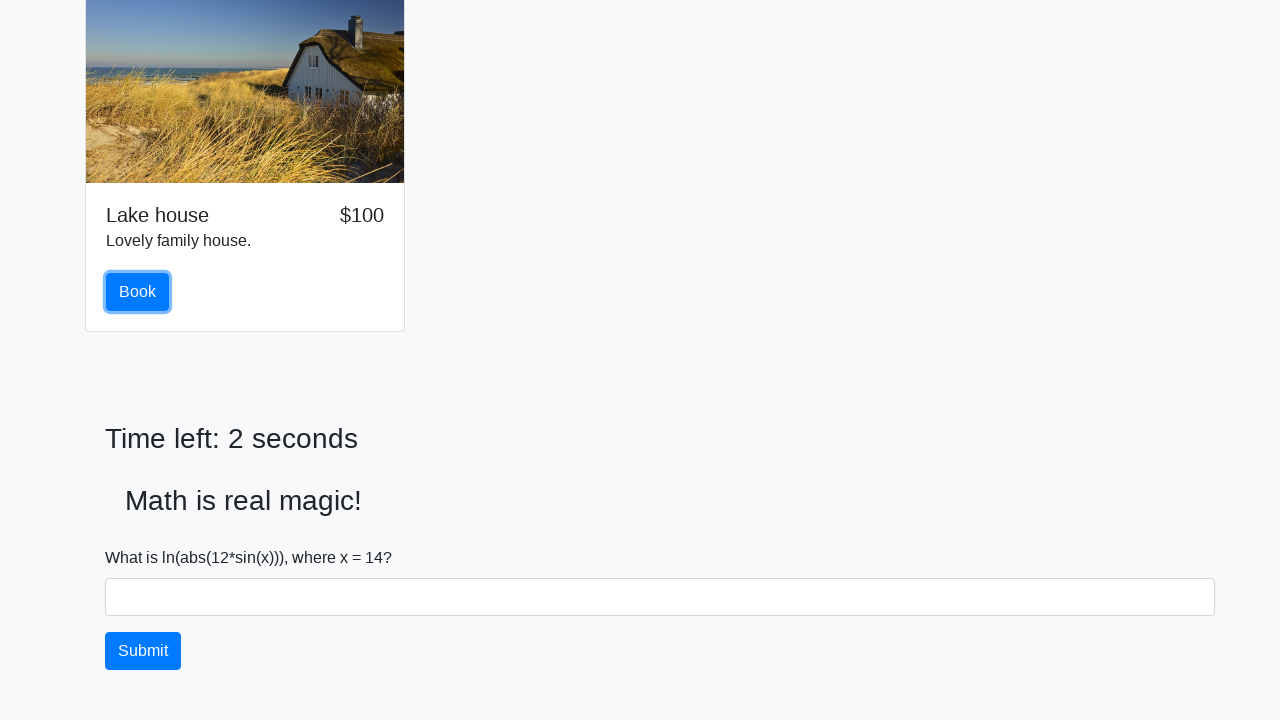

Calculated answer using formula log(|12*sin(x)|): 2.4754696164269507
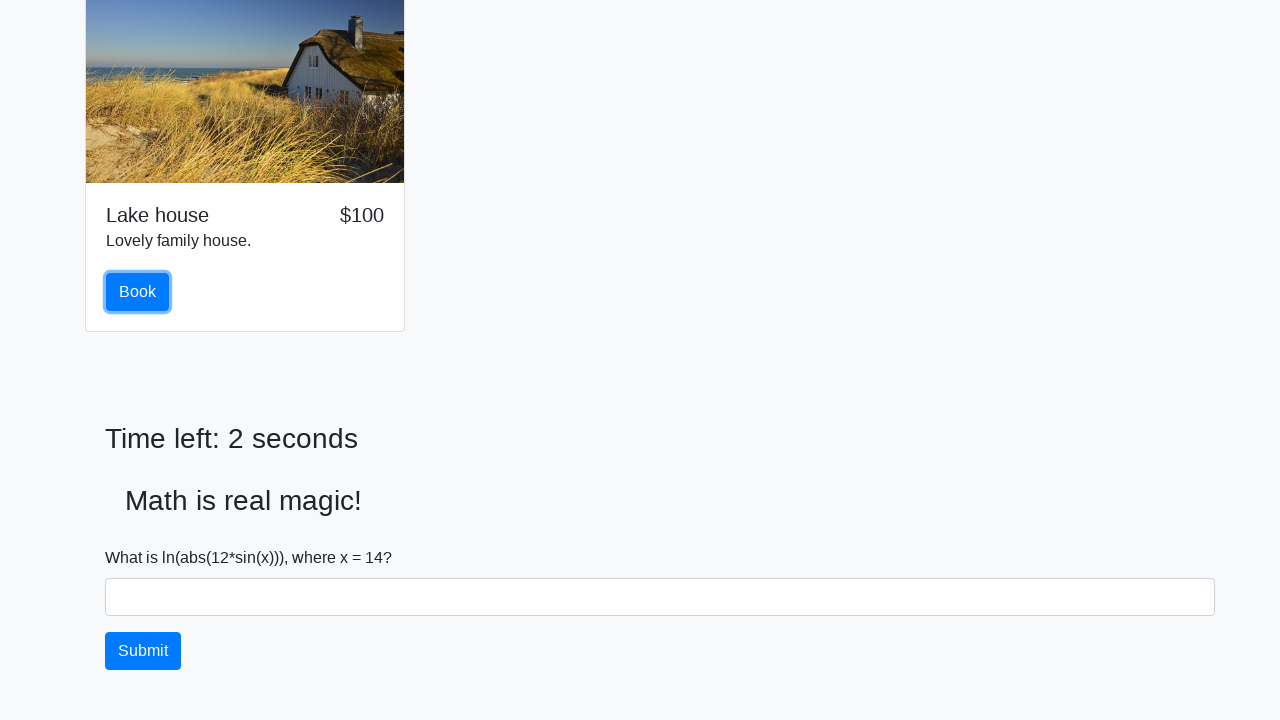

Scrolled down additional 150px
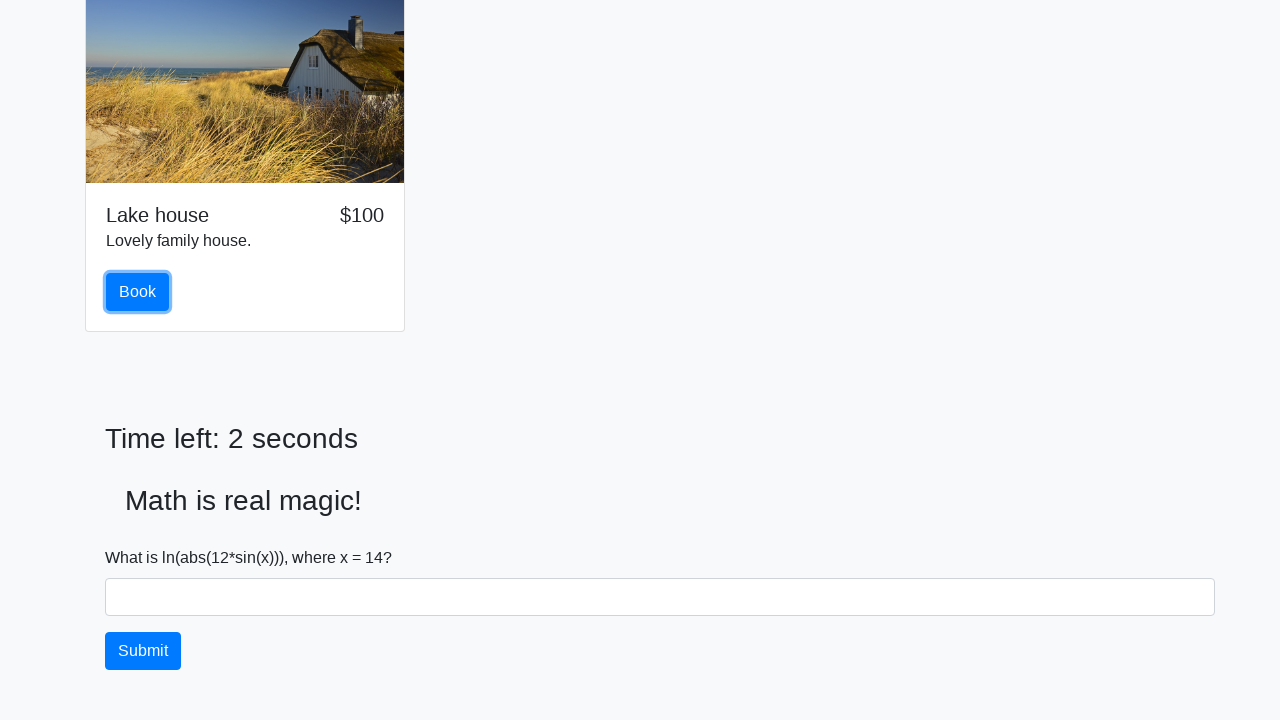

Filled answer field with calculated value: 2.4754696164269507 on #answer
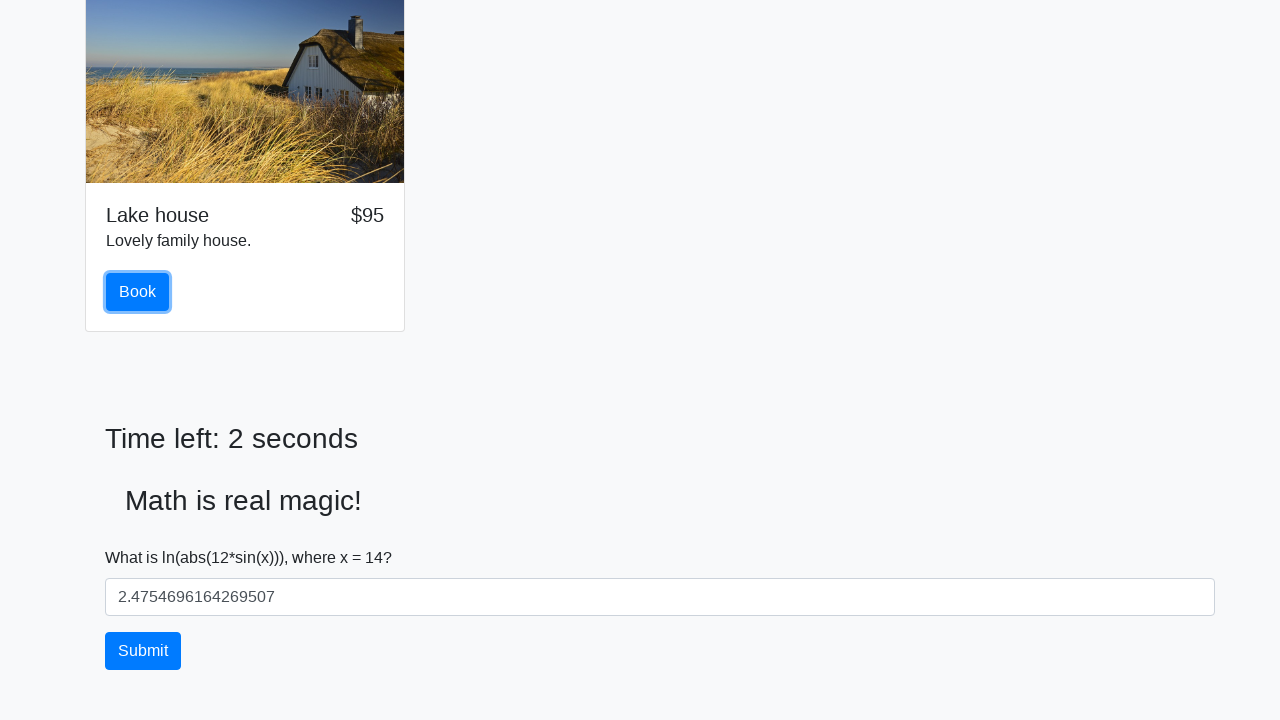

Clicked the solve button to submit the answer at (143, 651) on #solve
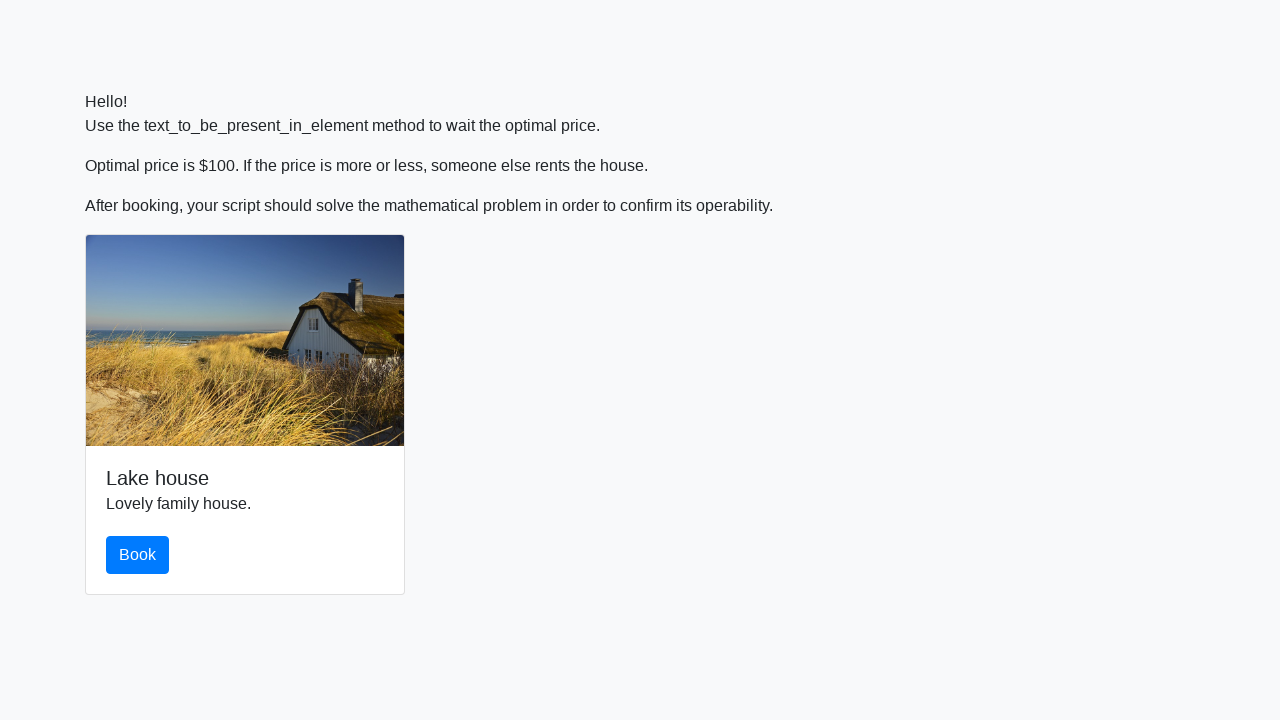

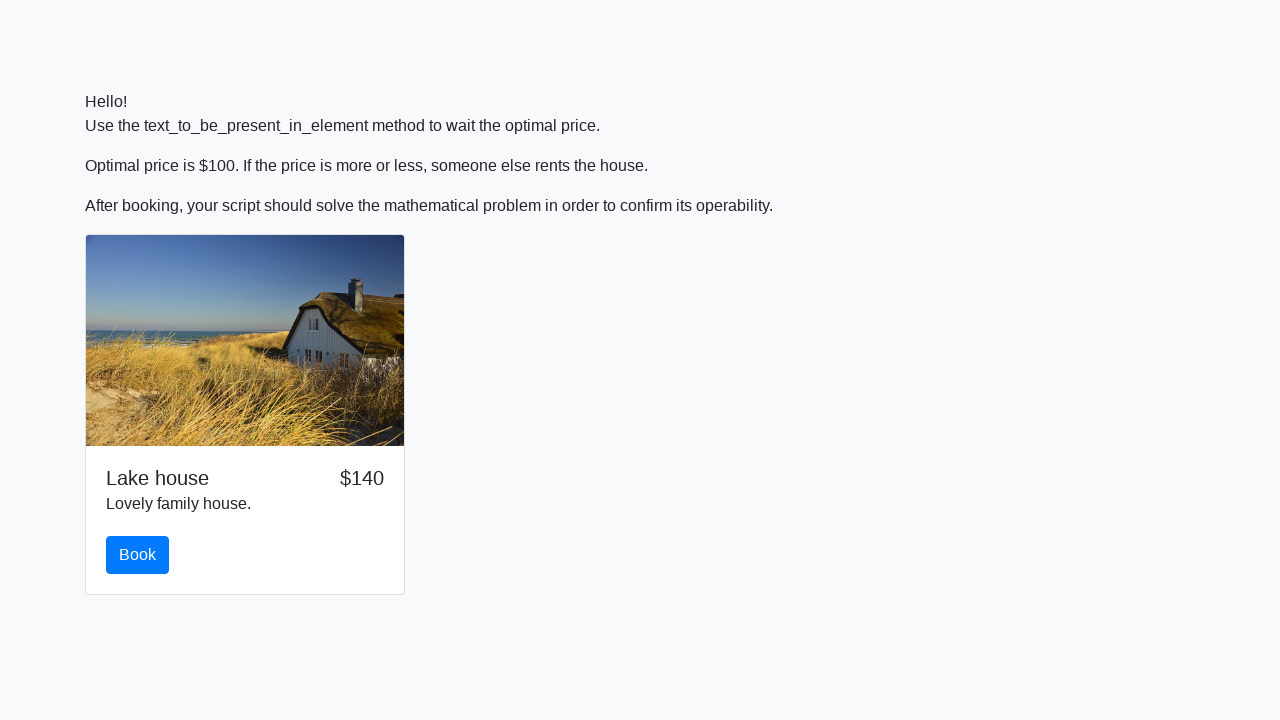